Tests drag and drop functionality by dragging element from column A to column B and verifying the positions

Starting URL: http://the-internet.herokuapp.com/drag_and_drop

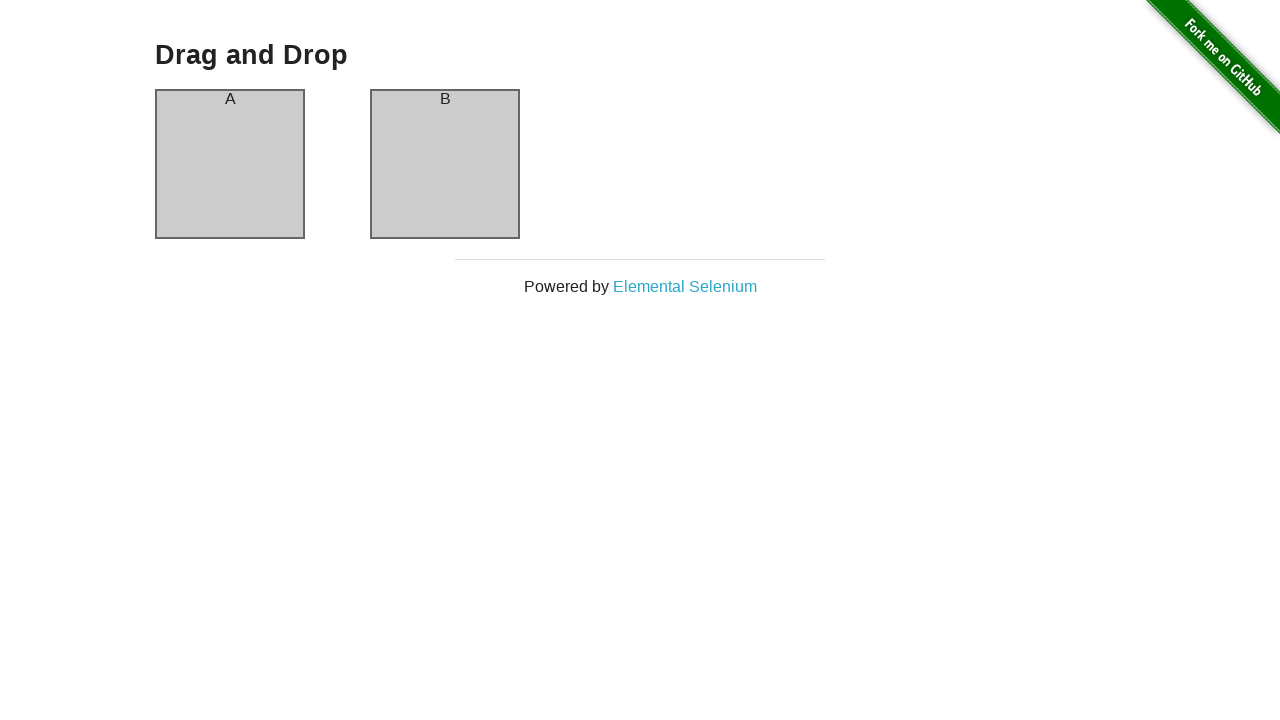

Located draggable element in column A
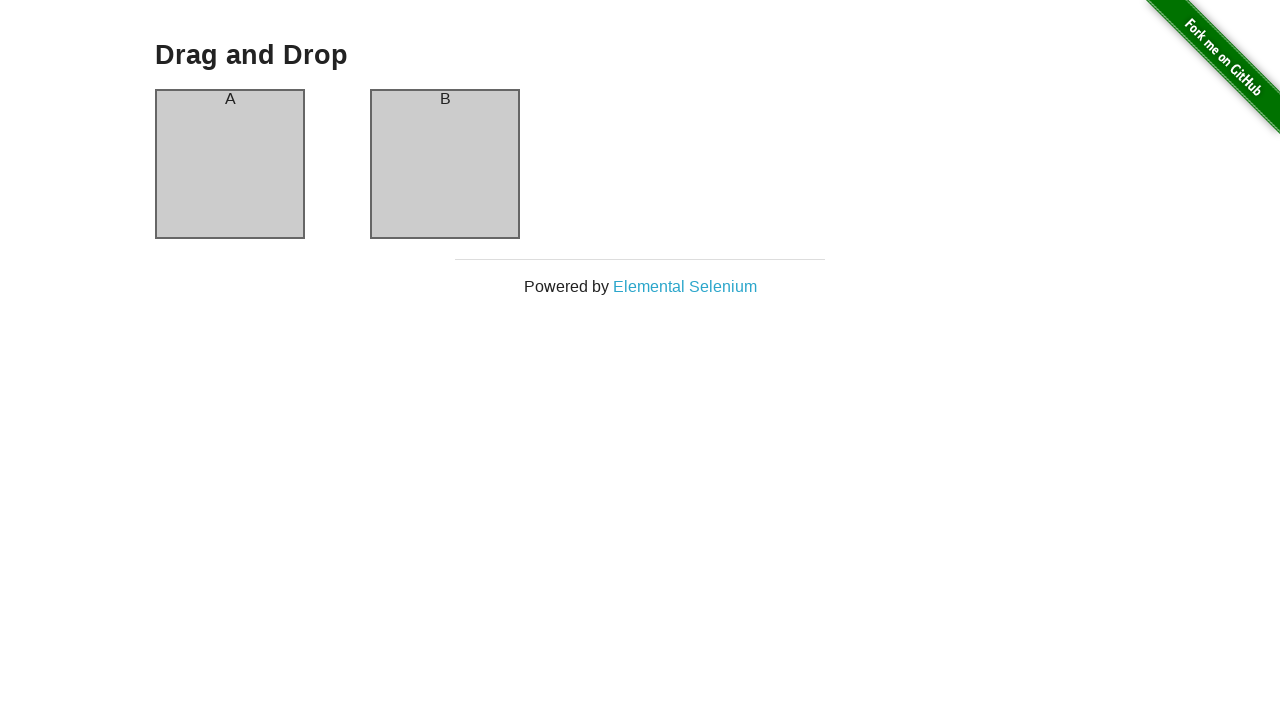

Located drop target in column B
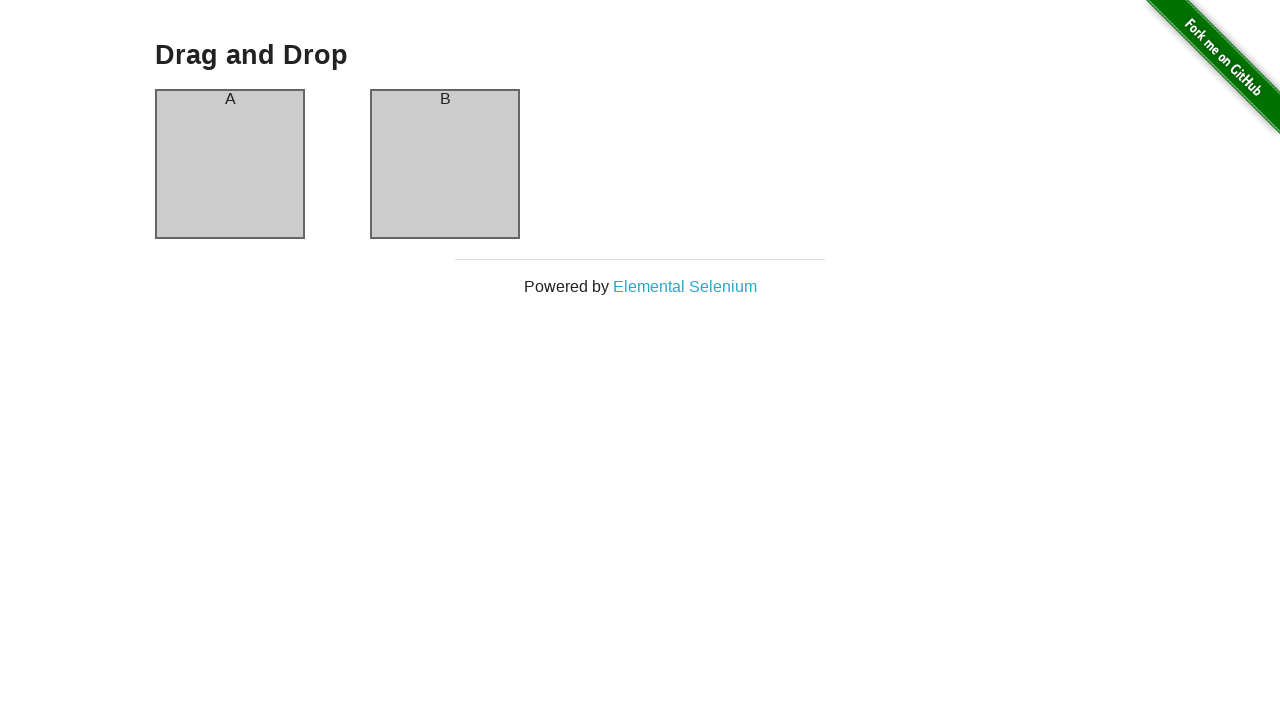

Dragged element from column A to column B at (445, 164)
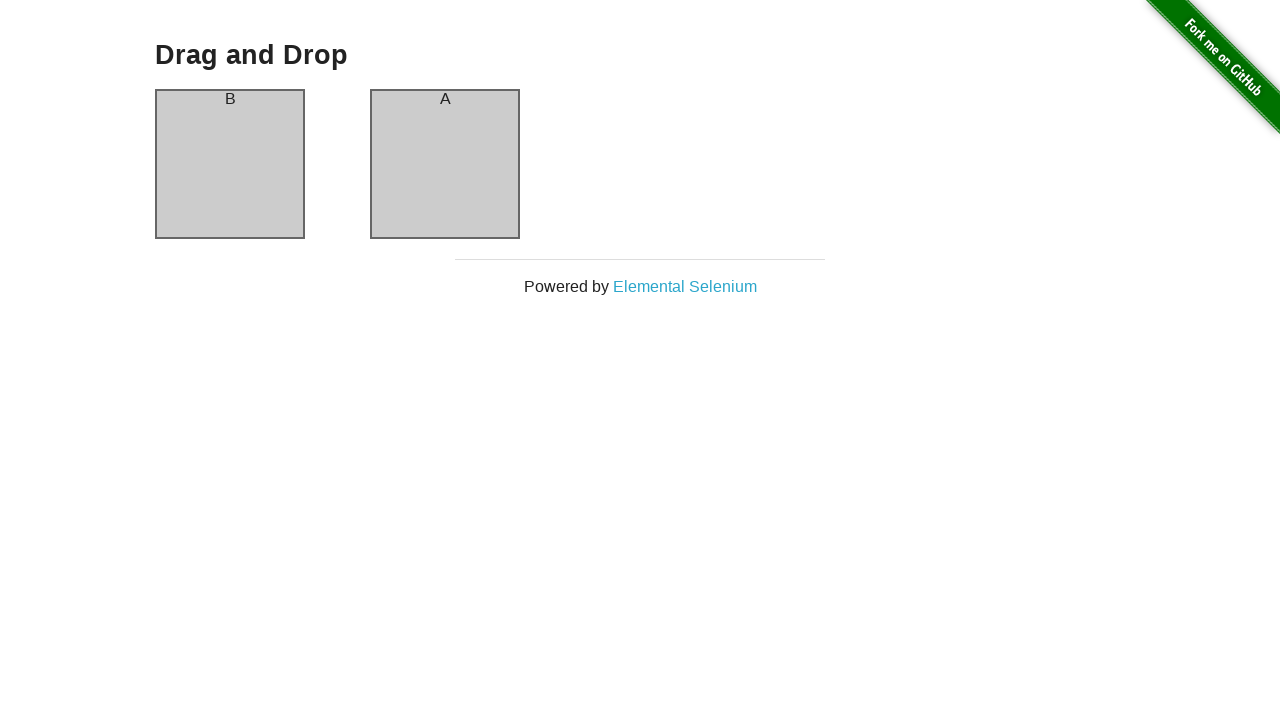

Verified column A header now shows 'B'
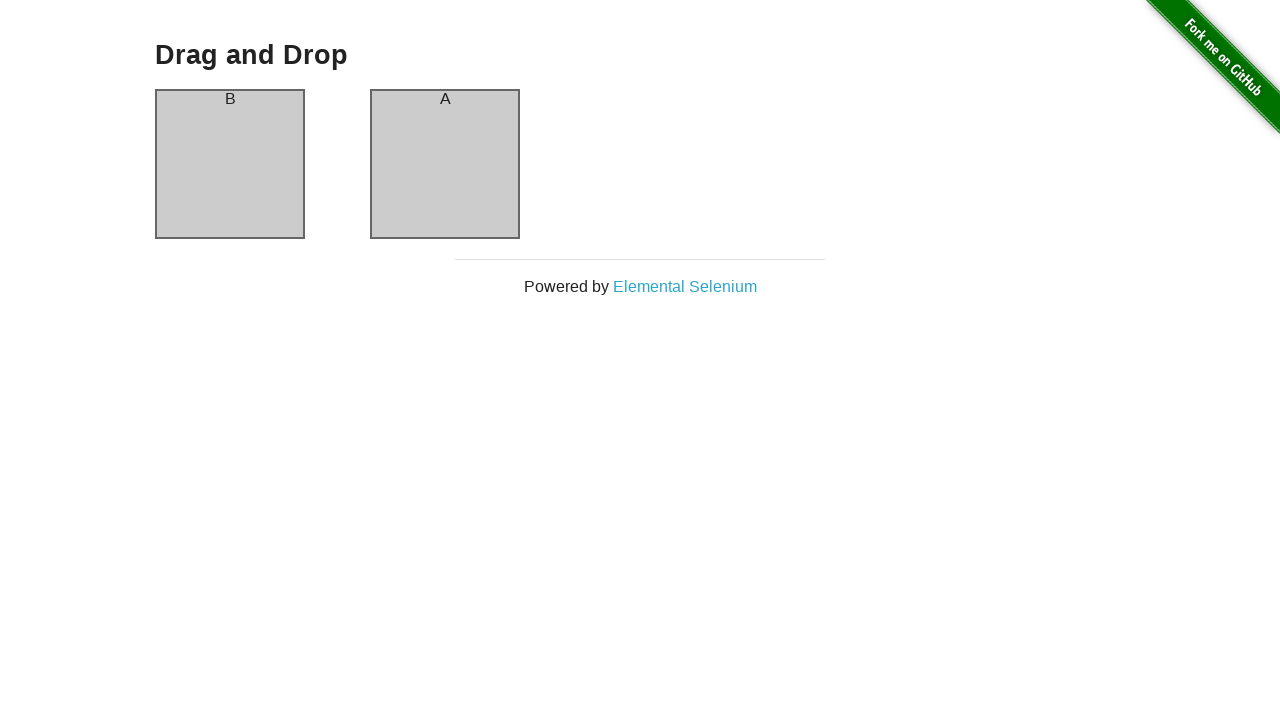

Verified column B header now shows 'A' - drag and drop successful
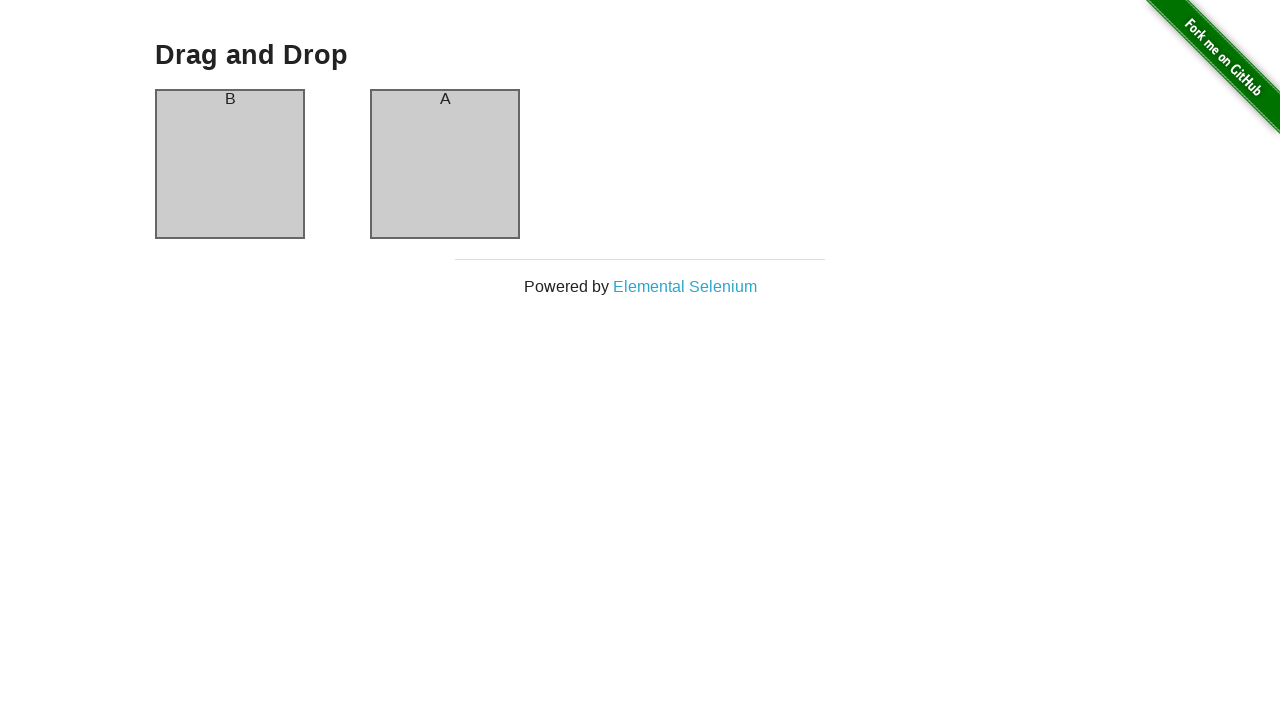

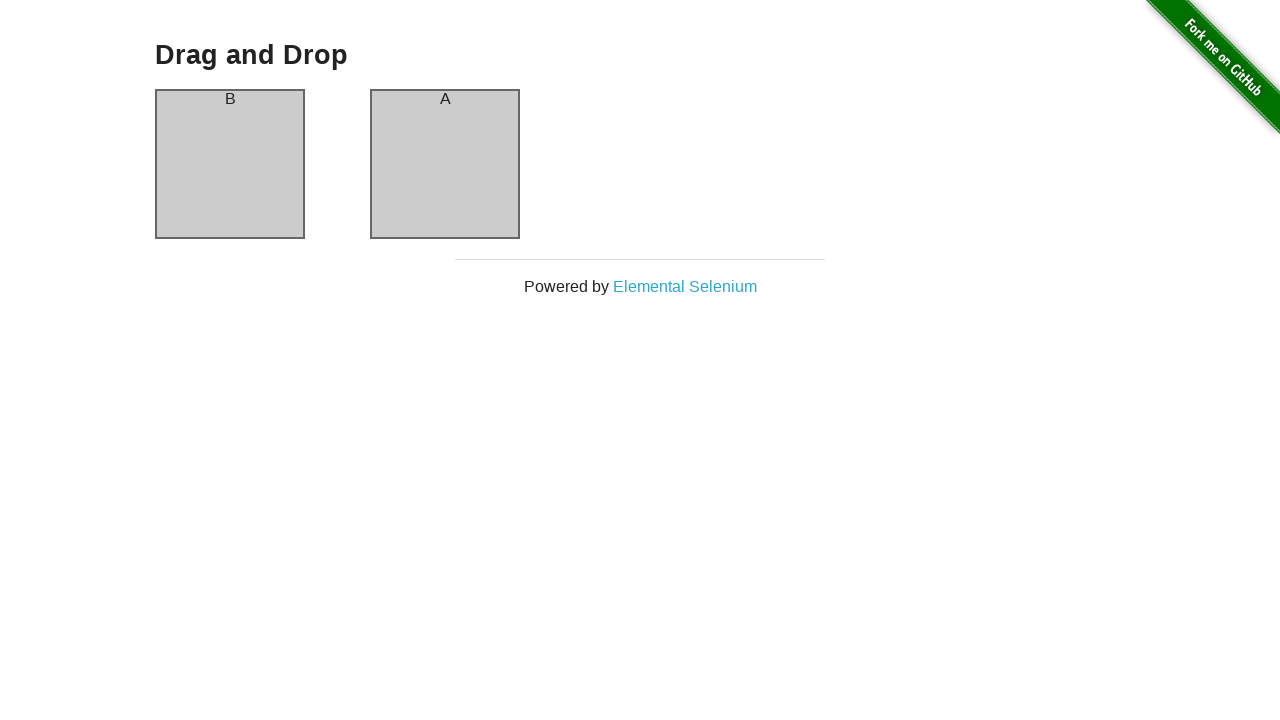